Tests radio button functionality by iterating through all radio buttons on the page and clicking each one sequentially

Starting URL: https://rahulshettyacademy.com/AutomationPractice/

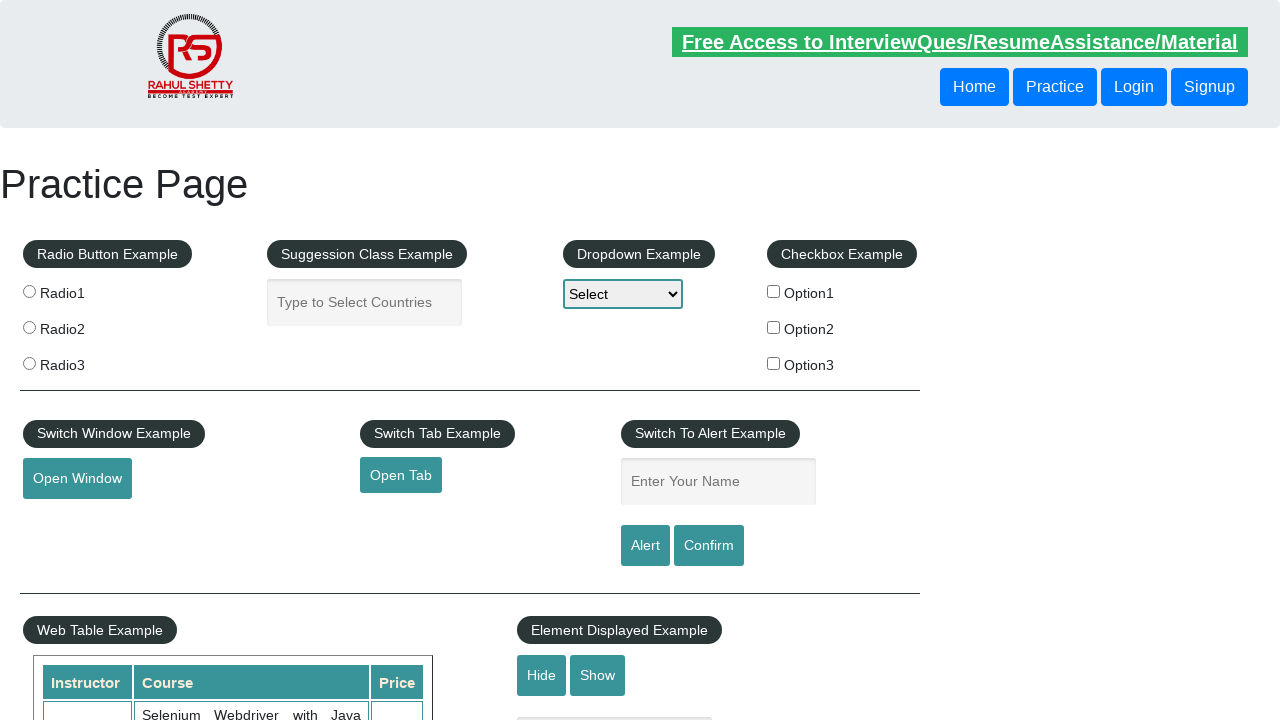

Navigated to AutomationPractice page
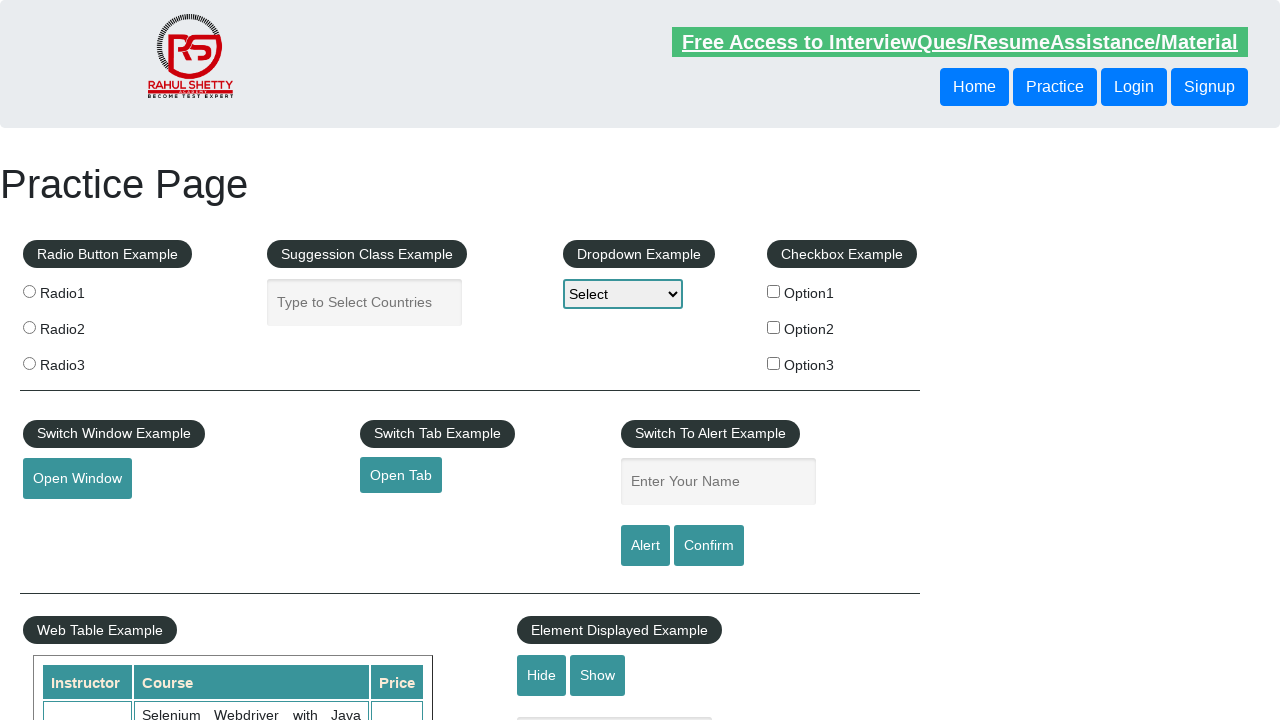

Found 3 radio buttons on the page
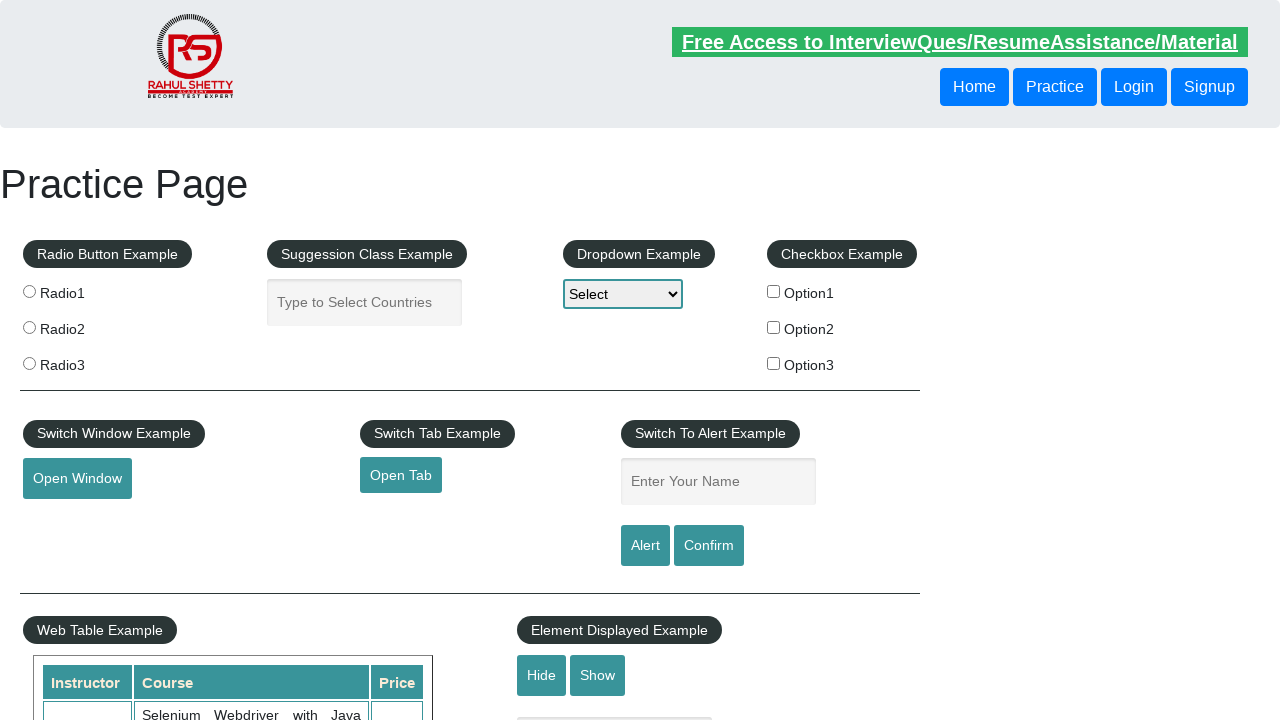

Clicked a radio button at (29, 291) on input[type='radio'] >> nth=0
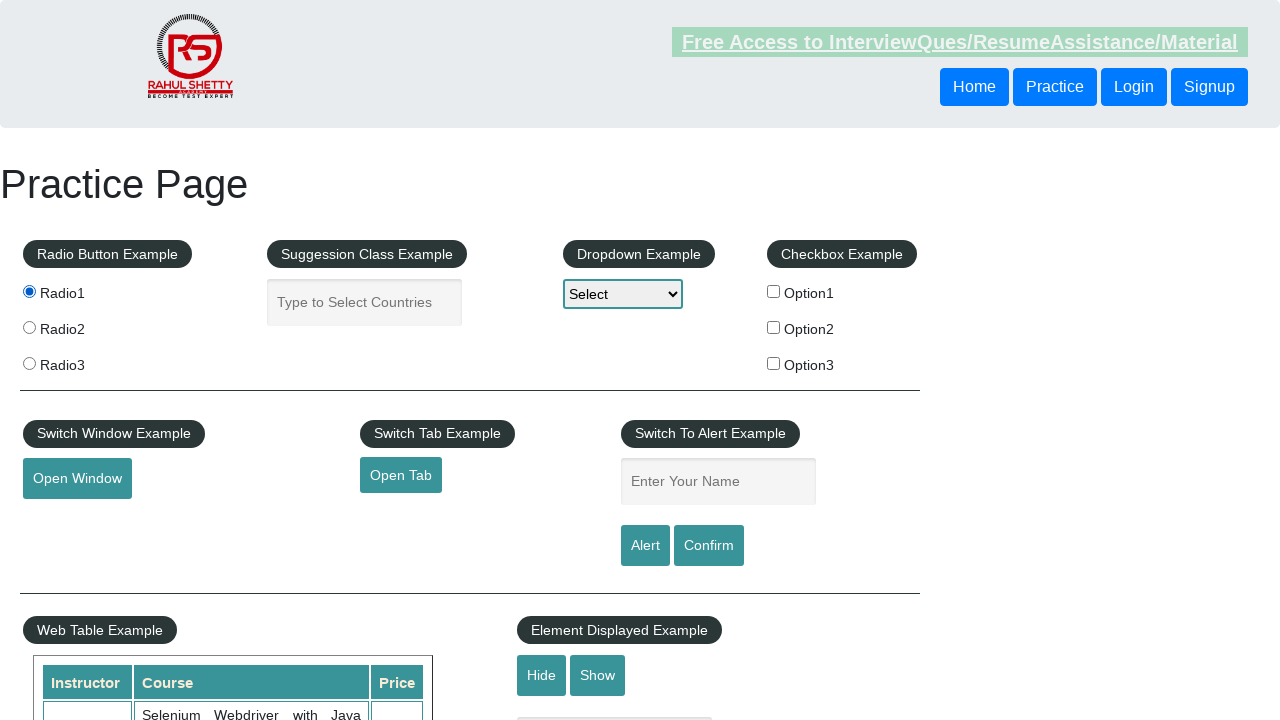

Waited 2 seconds to observe radio button selection
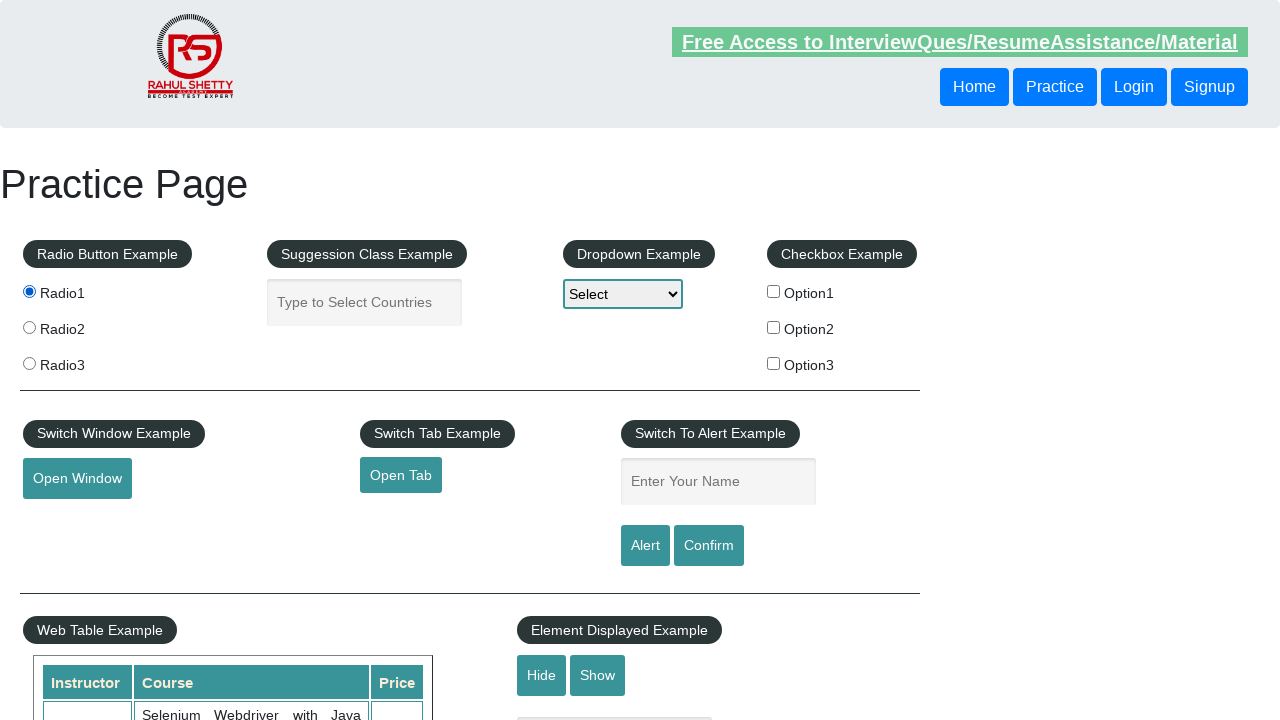

Clicked a radio button at (29, 327) on input[type='radio'] >> nth=1
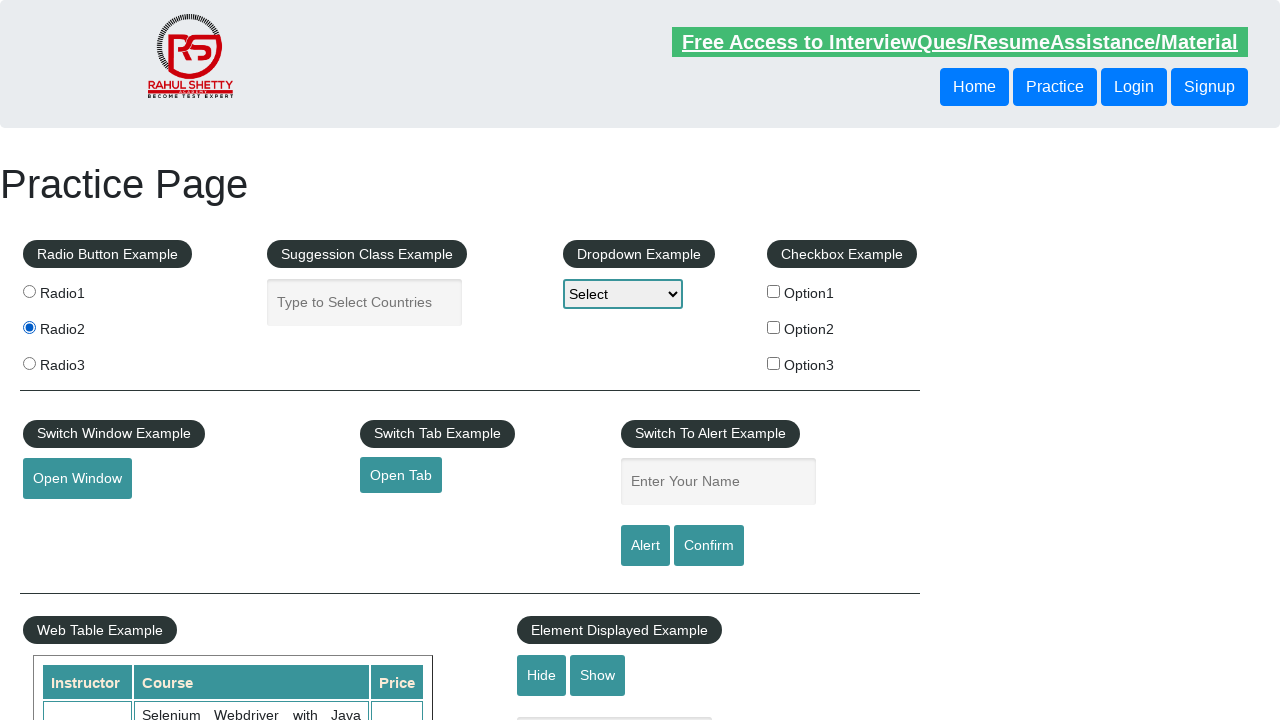

Waited 2 seconds to observe radio button selection
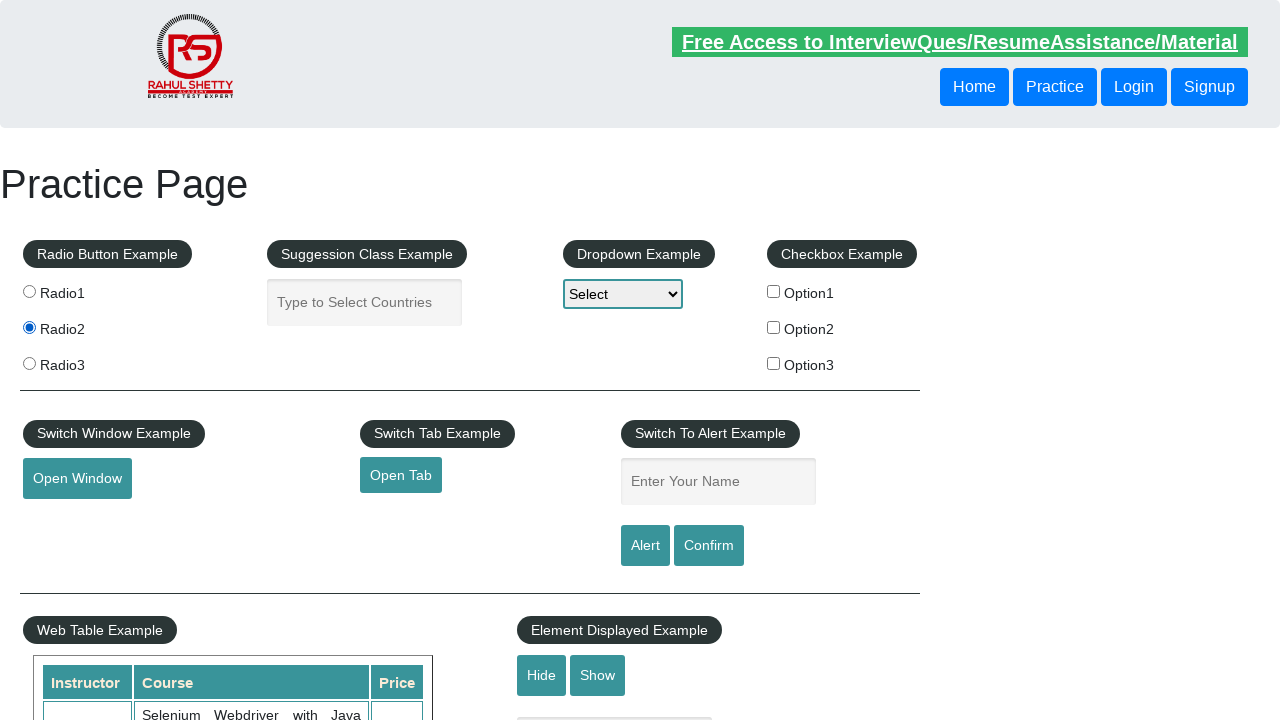

Clicked a radio button at (29, 363) on input[type='radio'] >> nth=2
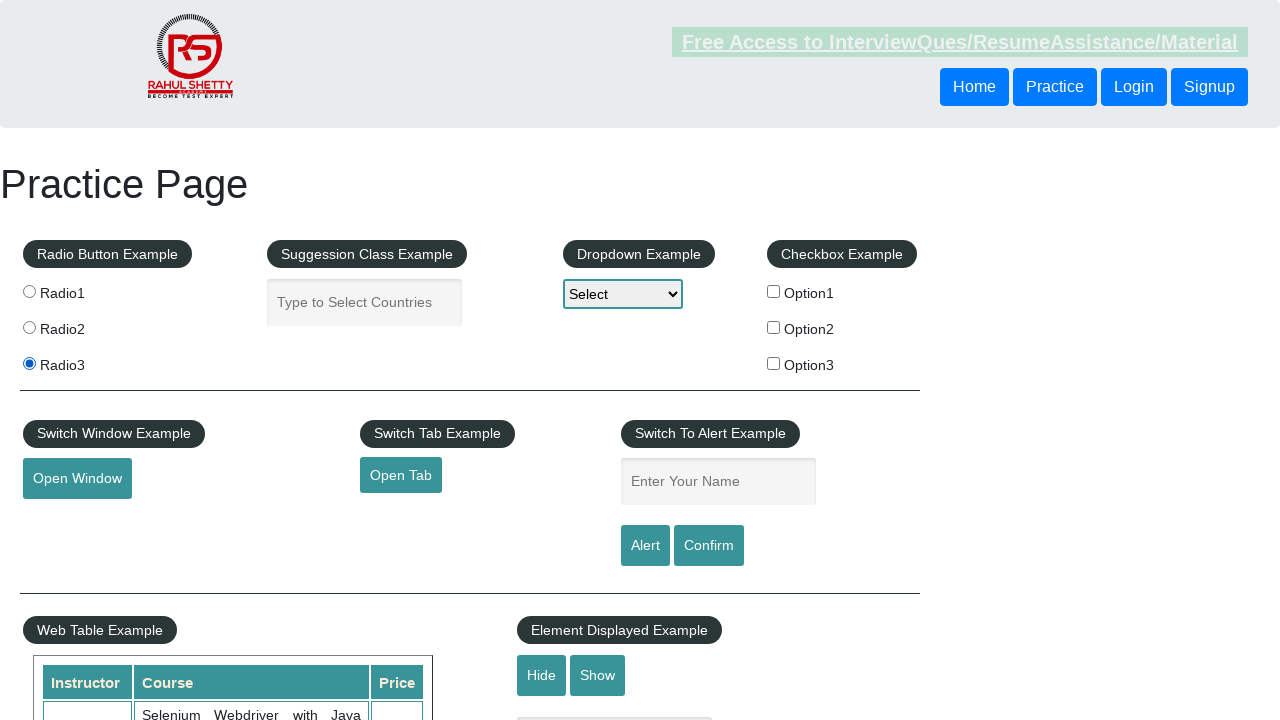

Waited 2 seconds to observe radio button selection
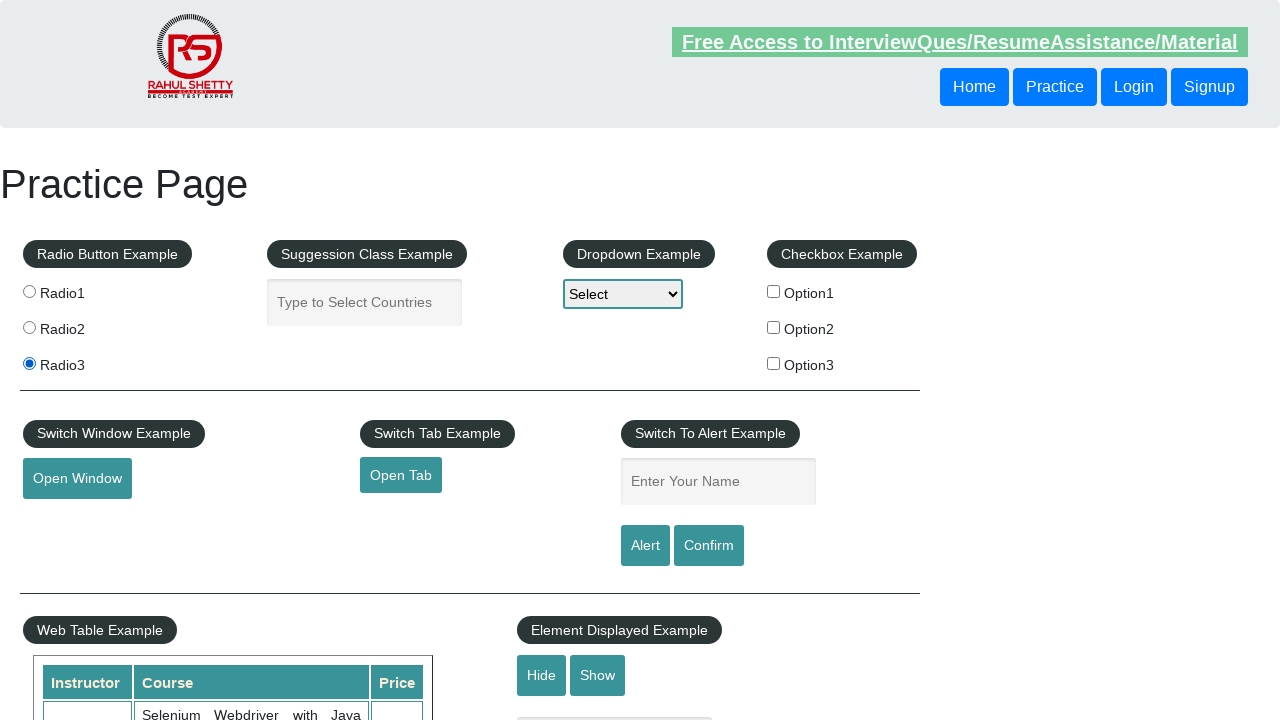

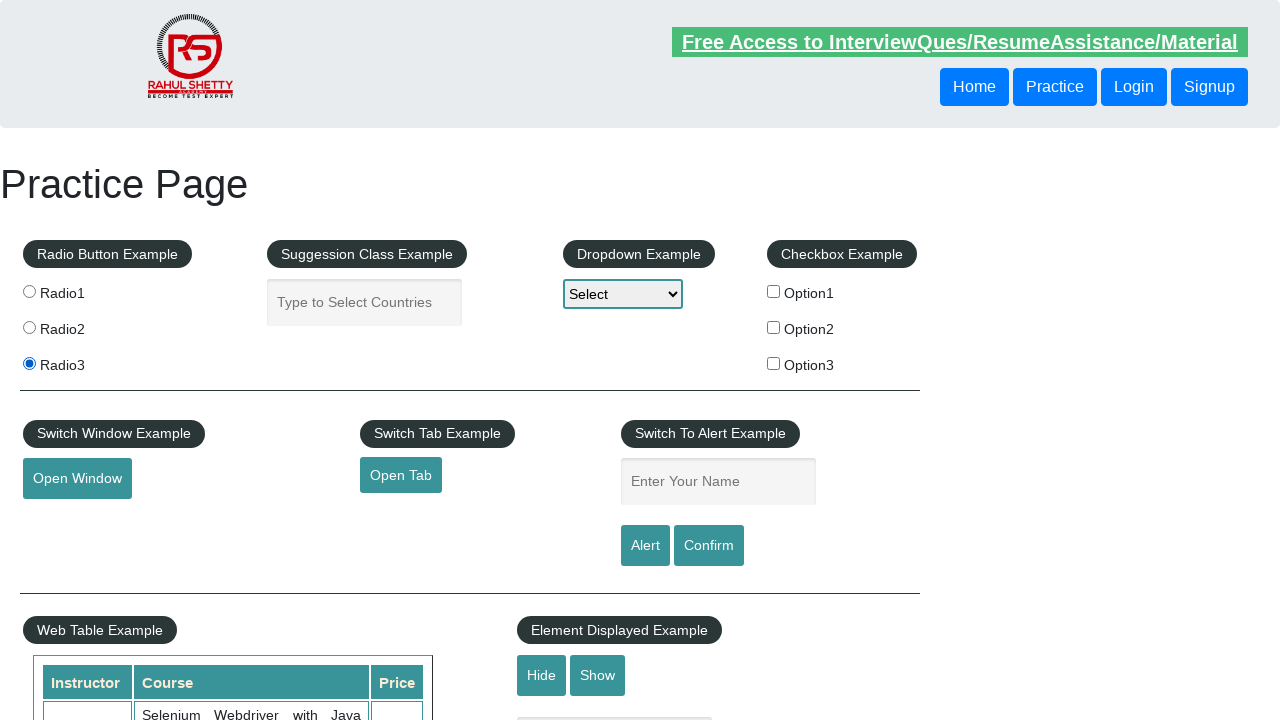